Tests a registration form by filling in first name, last name, and email fields, then submitting the form and verifying successful registration message

Starting URL: http://suninjuly.github.io/registration1.html

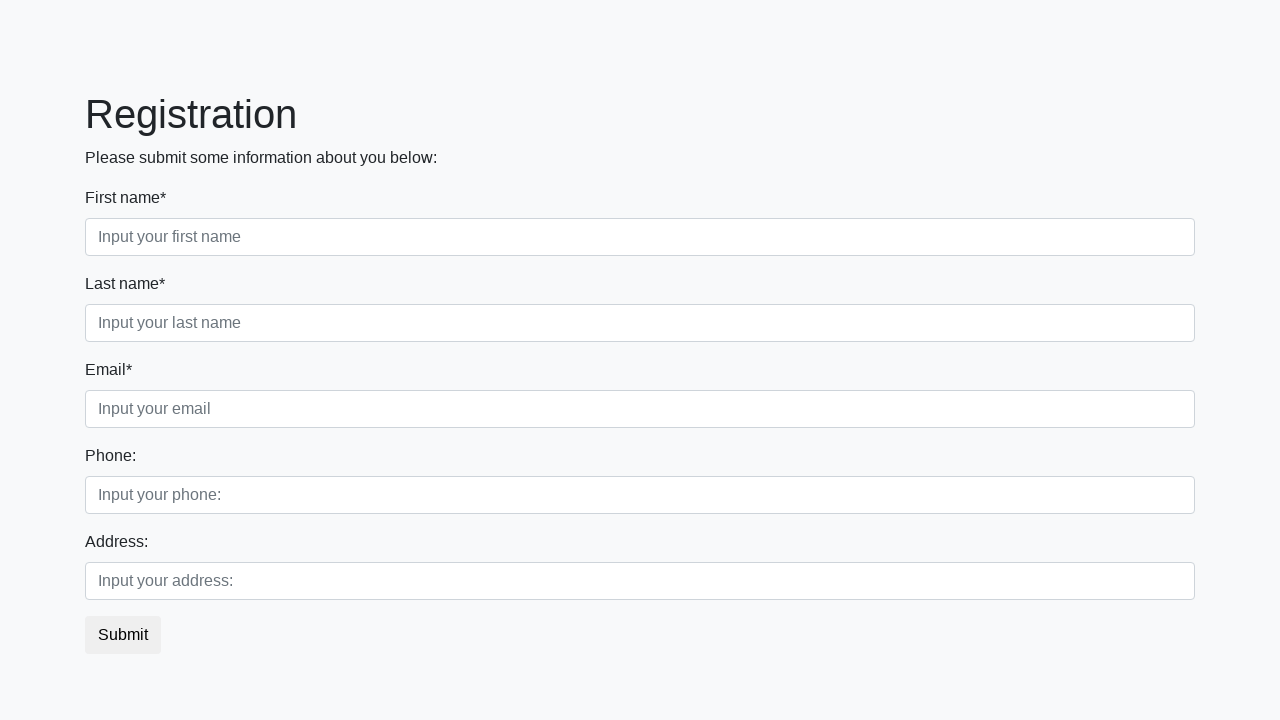

Filled first name field with 'John' on .first_block>.first_class>.first
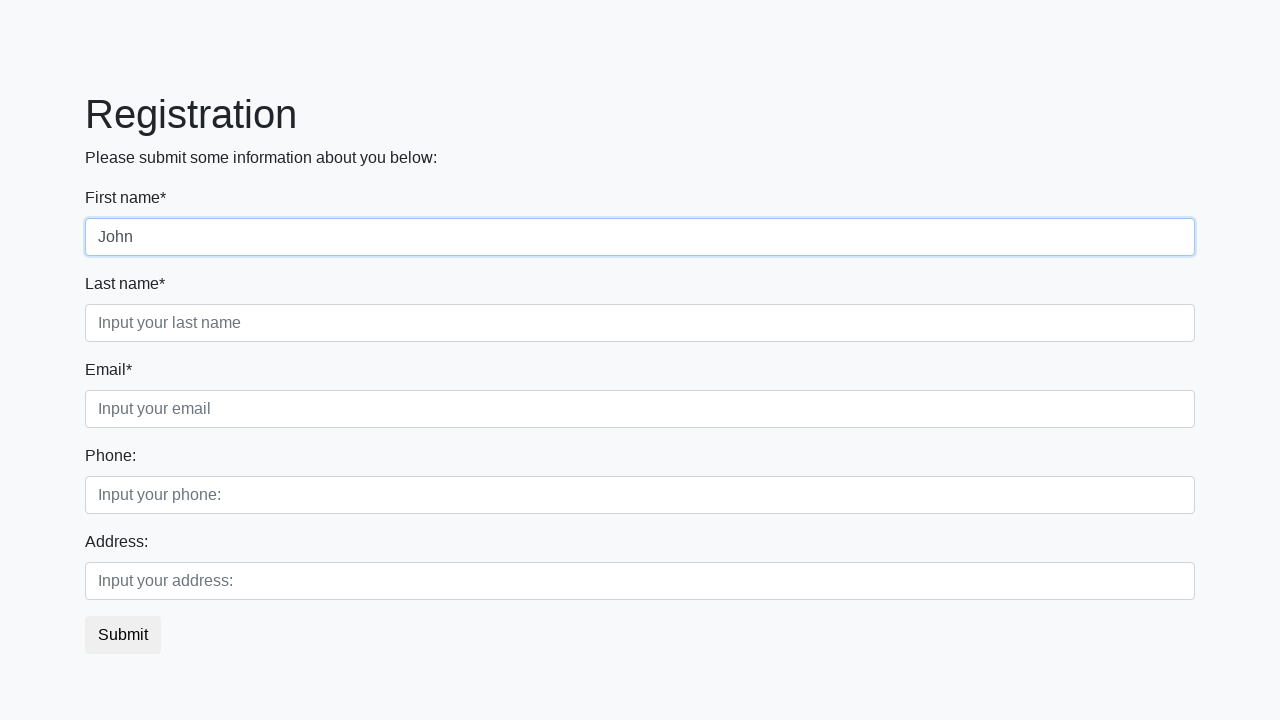

Filled last name field with 'Smith' on .first_block>.second_class>.second
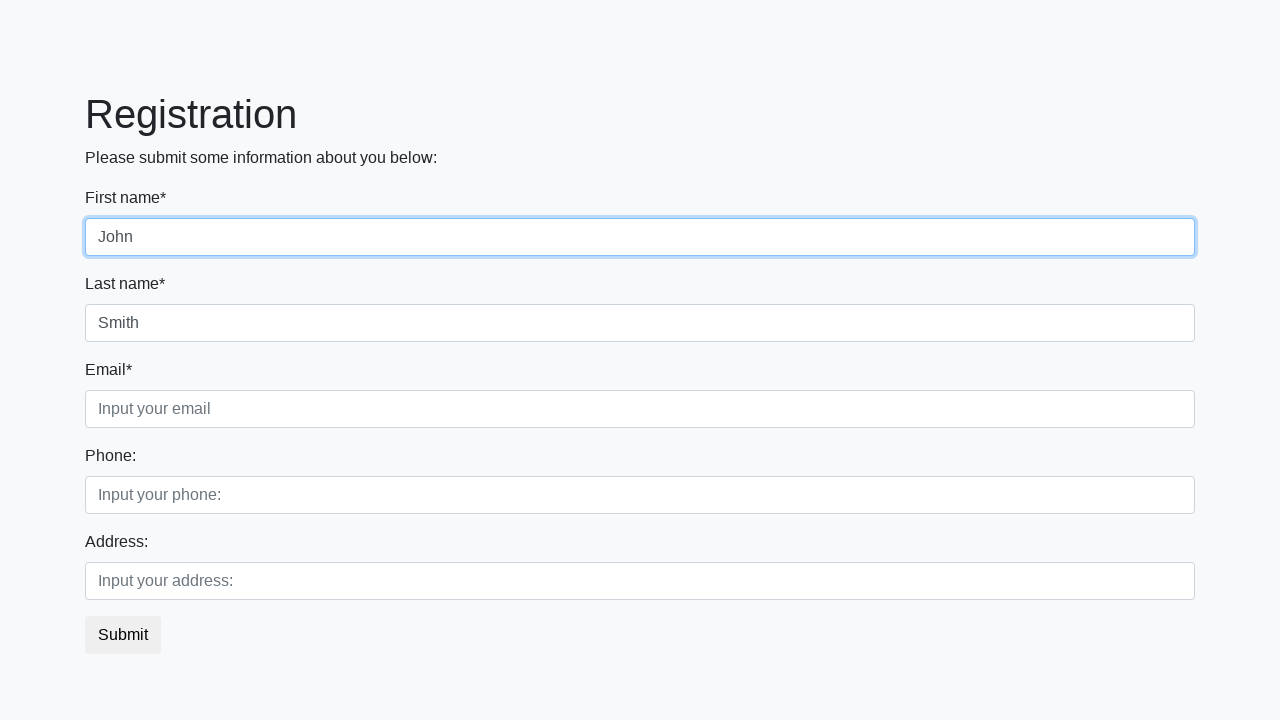

Filled email field with 'john.smith@example.com' on .first_block>.third_class>.third
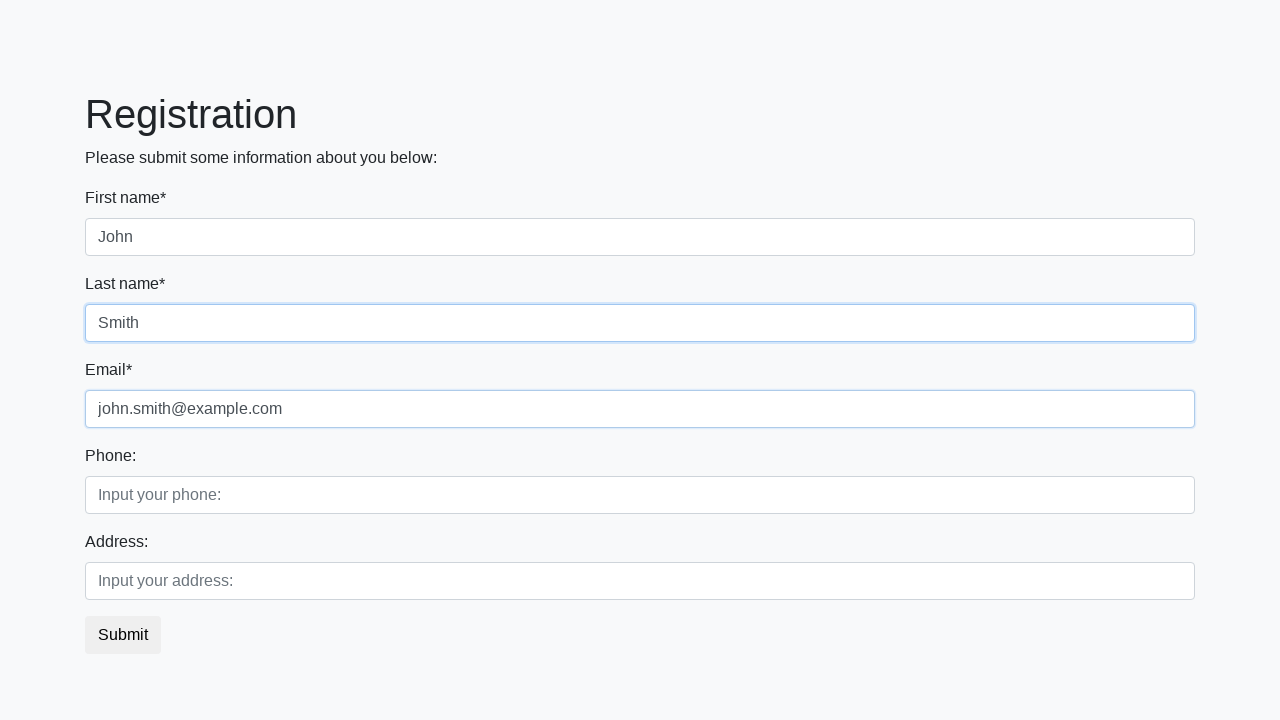

Clicked submit button to register at (123, 635) on button.btn
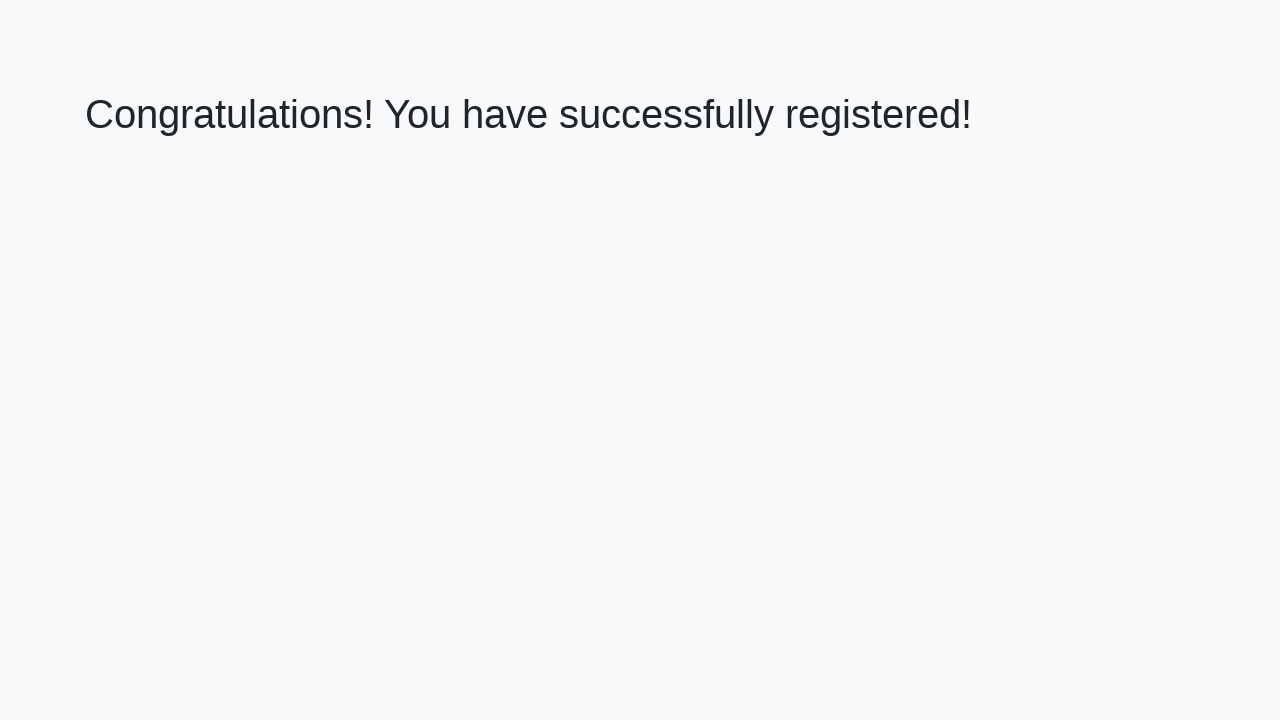

Success message header loaded
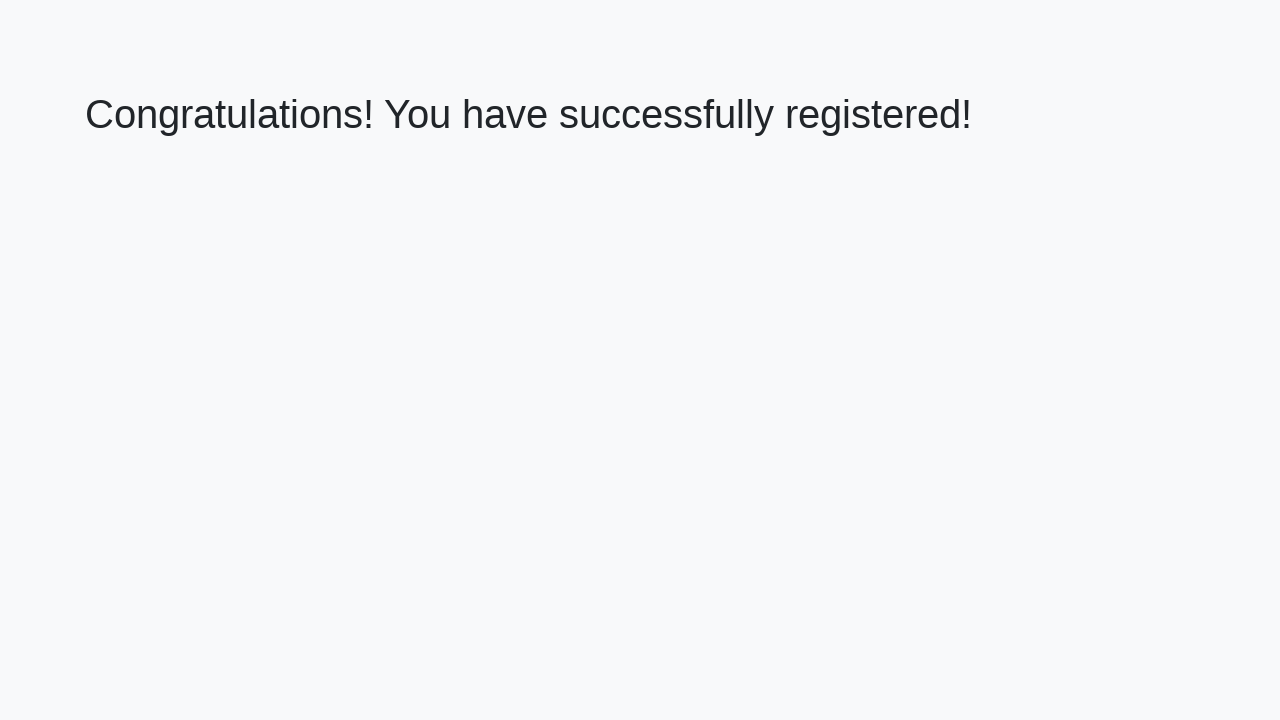

Retrieved success message text: 'Congratulations! You have successfully registered!'
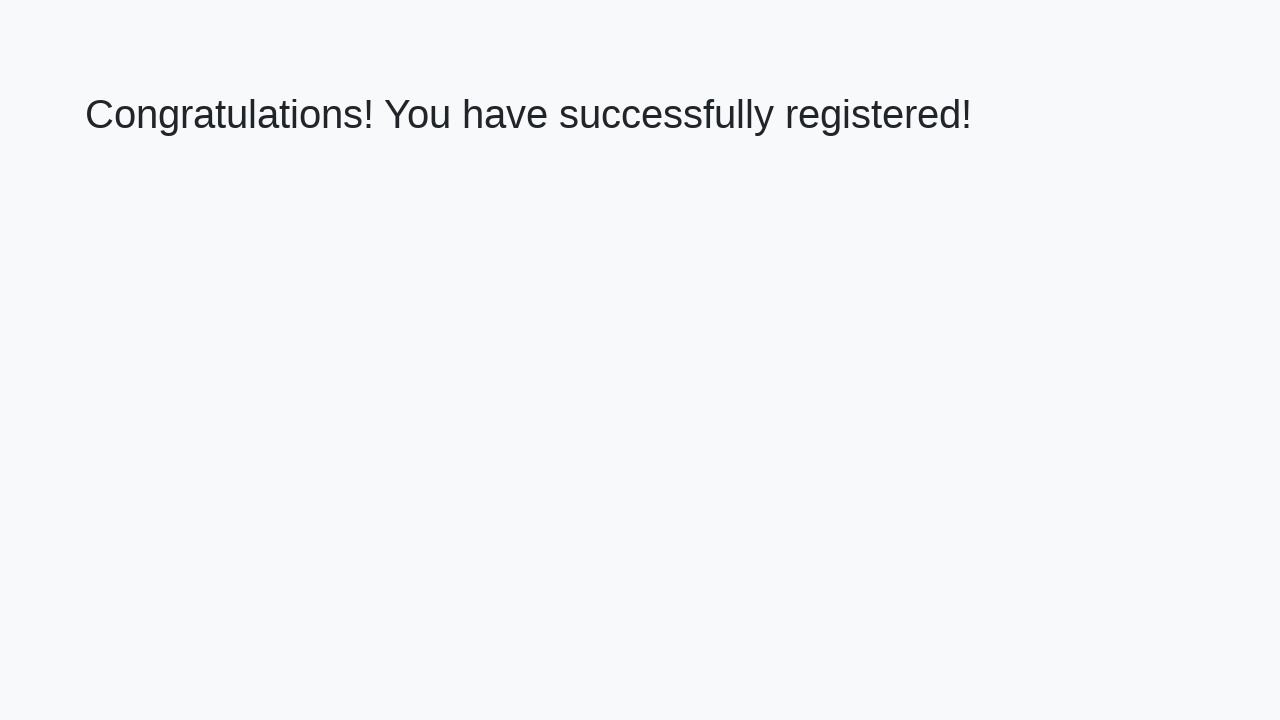

Verified successful registration message
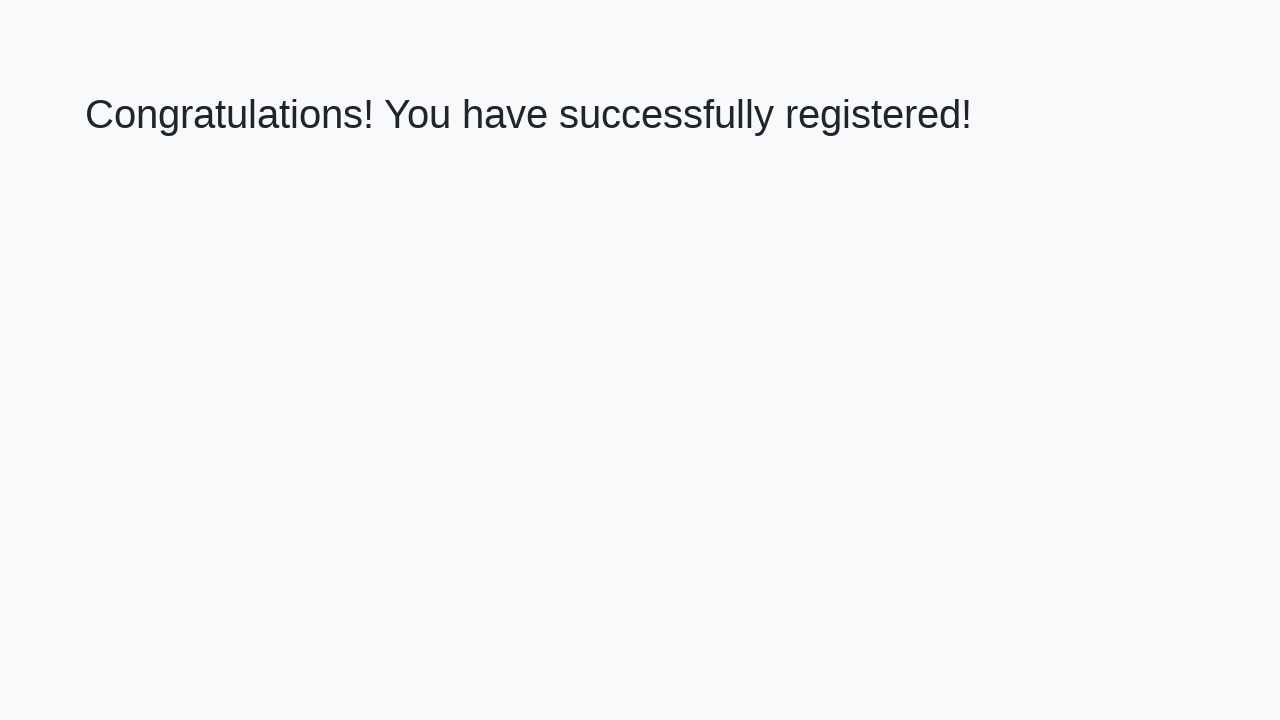

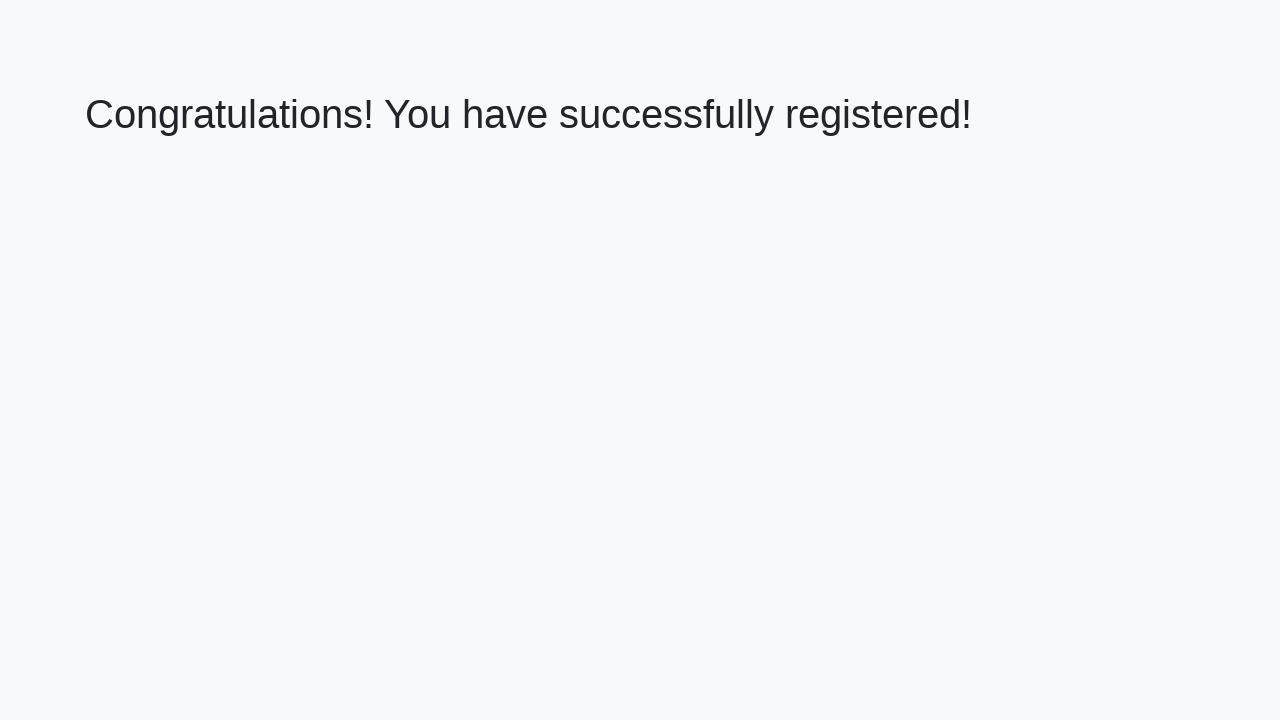